Tests handling of JavaScript prompt popups by clicking a button that triggers a prompt dialog and accepting it with input text

Starting URL: https://www.selenium.dev/documentation/webdriver/interactions/alerts/

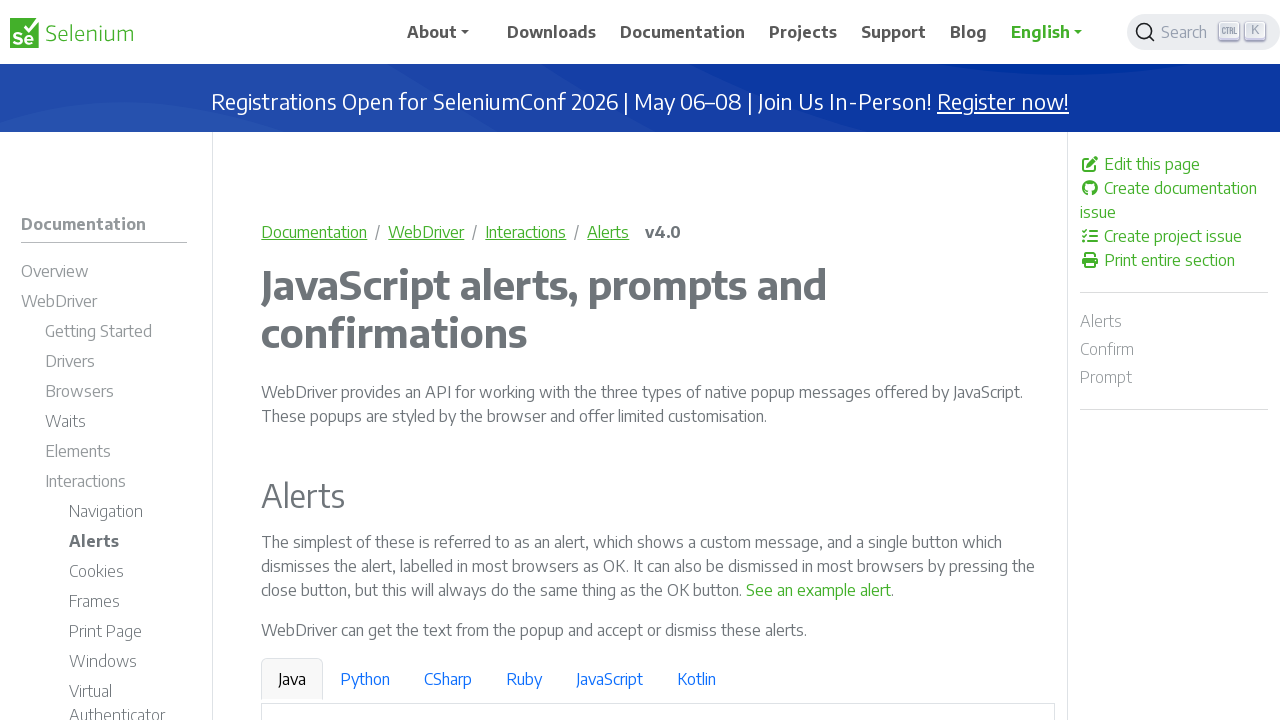

Set up dialog handler to accept prompt popup with text input 'test'
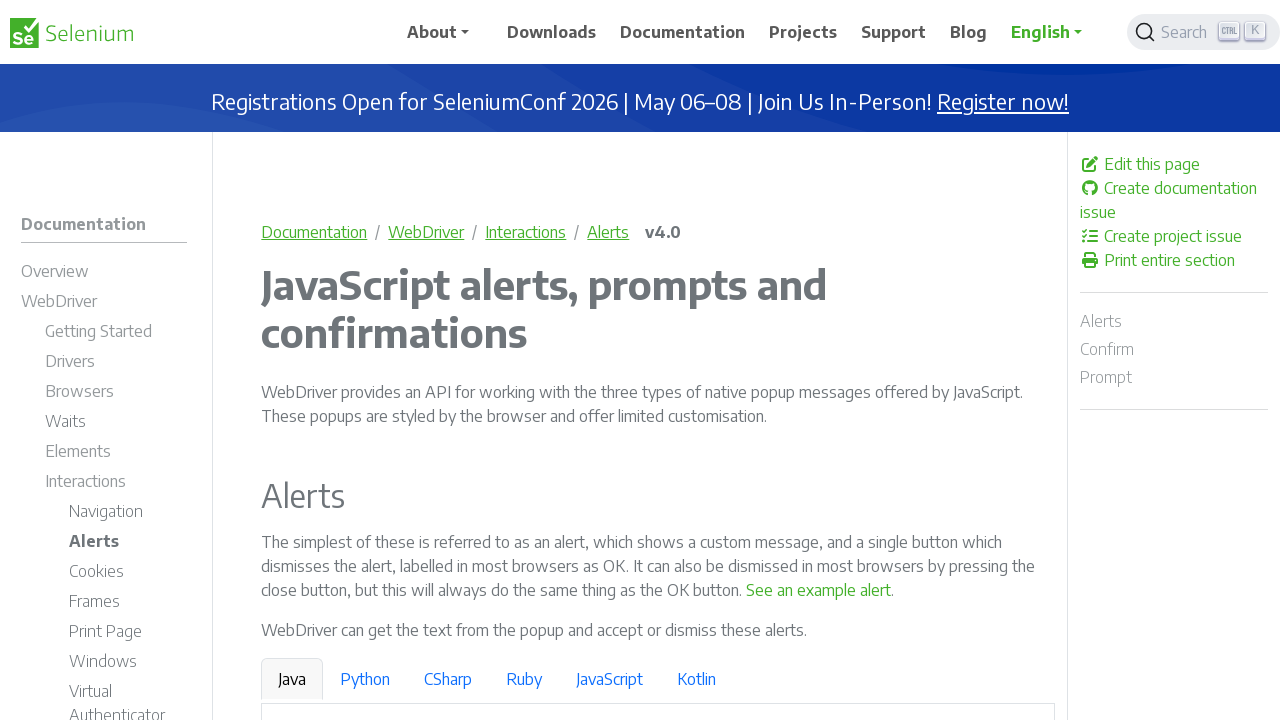

Clicked button to trigger JavaScript prompt popup at (627, 360) on internal:text="See a sample prompt"s
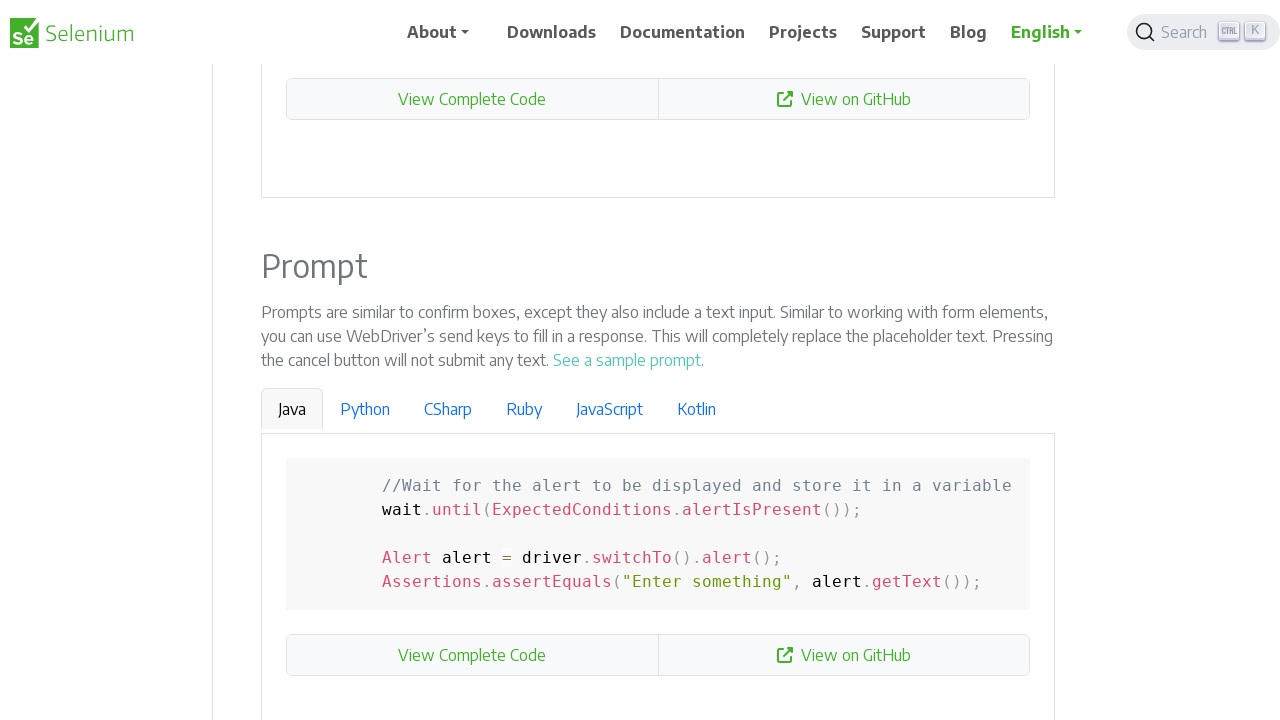

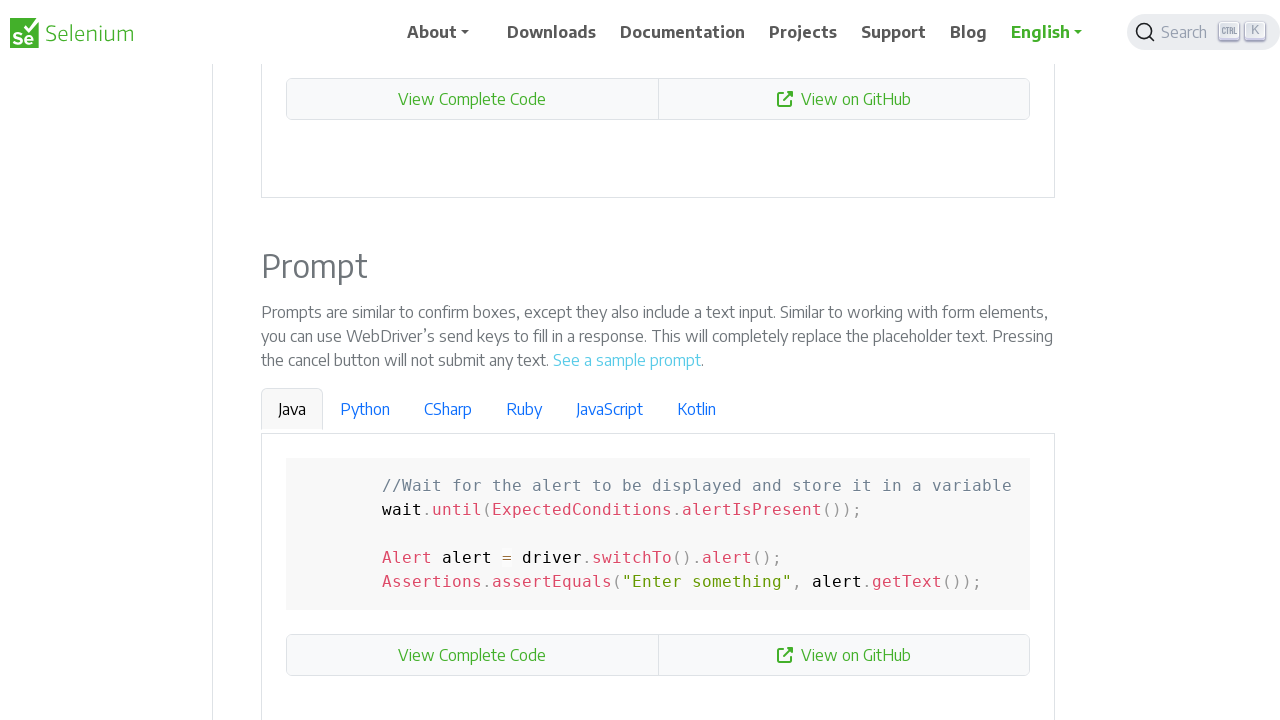